Tests sorting the "Due" column in ascending order by clicking the column header and verifying the values are sorted correctly using CSS pseudo-class selectors.

Starting URL: http://the-internet.herokuapp.com/tables

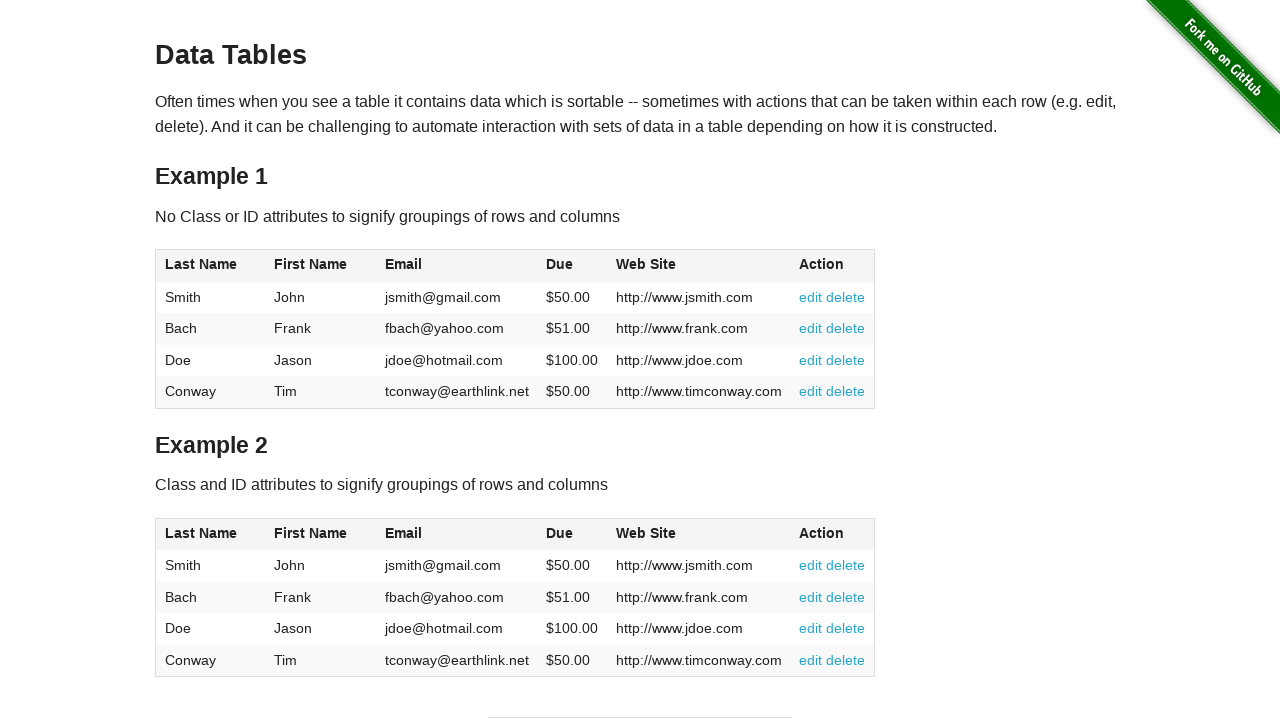

Clicked the Due column header (4th column) to sort ascending at (572, 266) on #table1 thead tr th:nth-of-type(4)
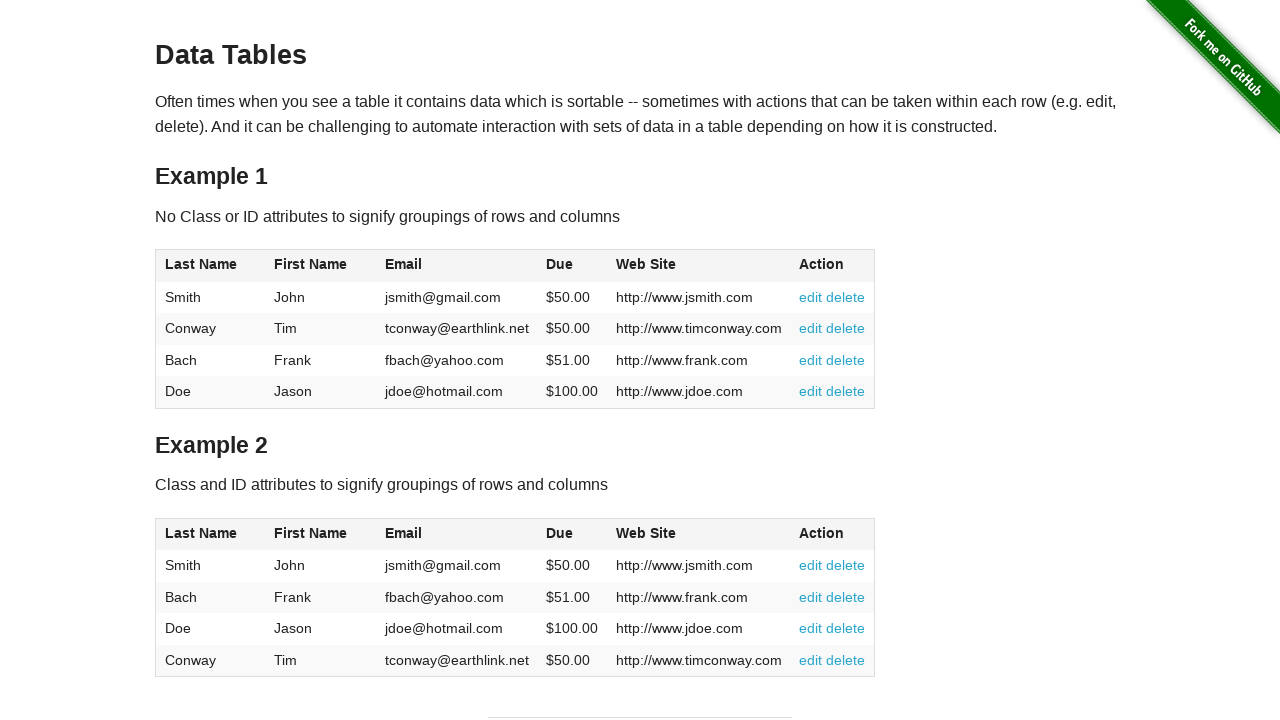

Wait for table to be present and verified sorting by Due column
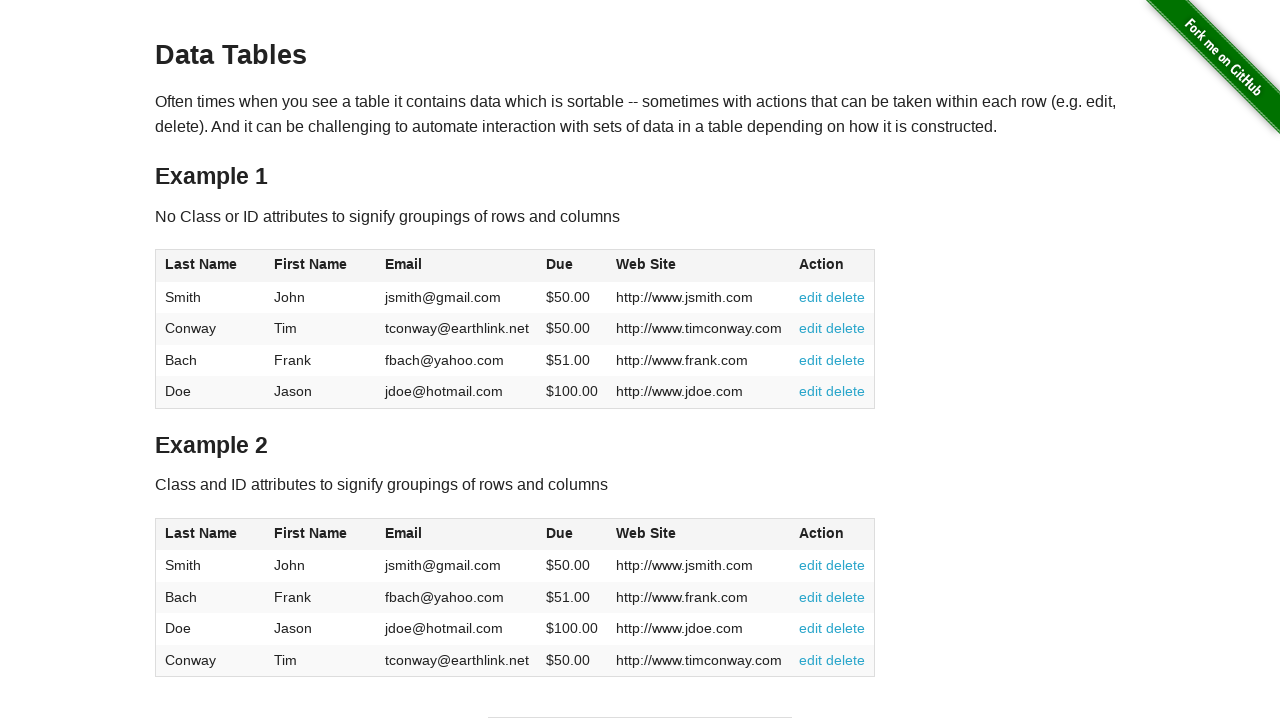

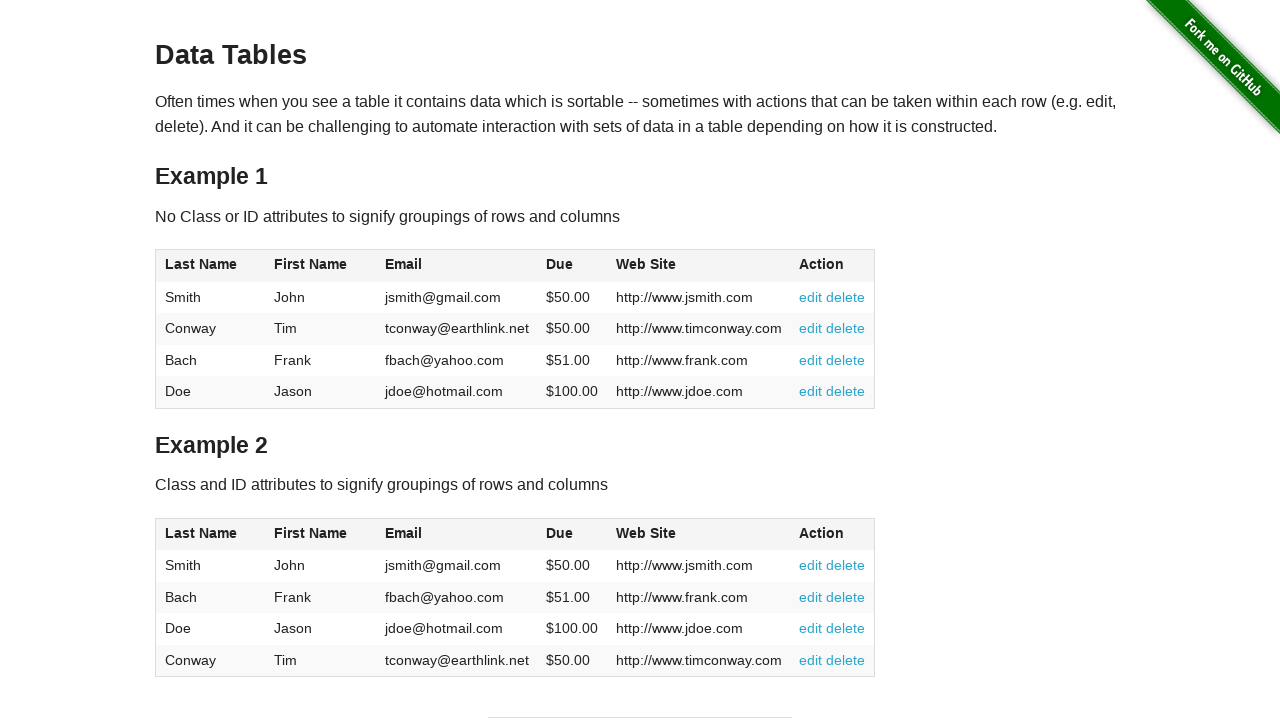